Tests various form controls on a demo page including text input, slider, dropdown select, checkboxes, textarea, button clicks, and radio buttons.

Starting URL: https://seleniumbase.io/demo_page

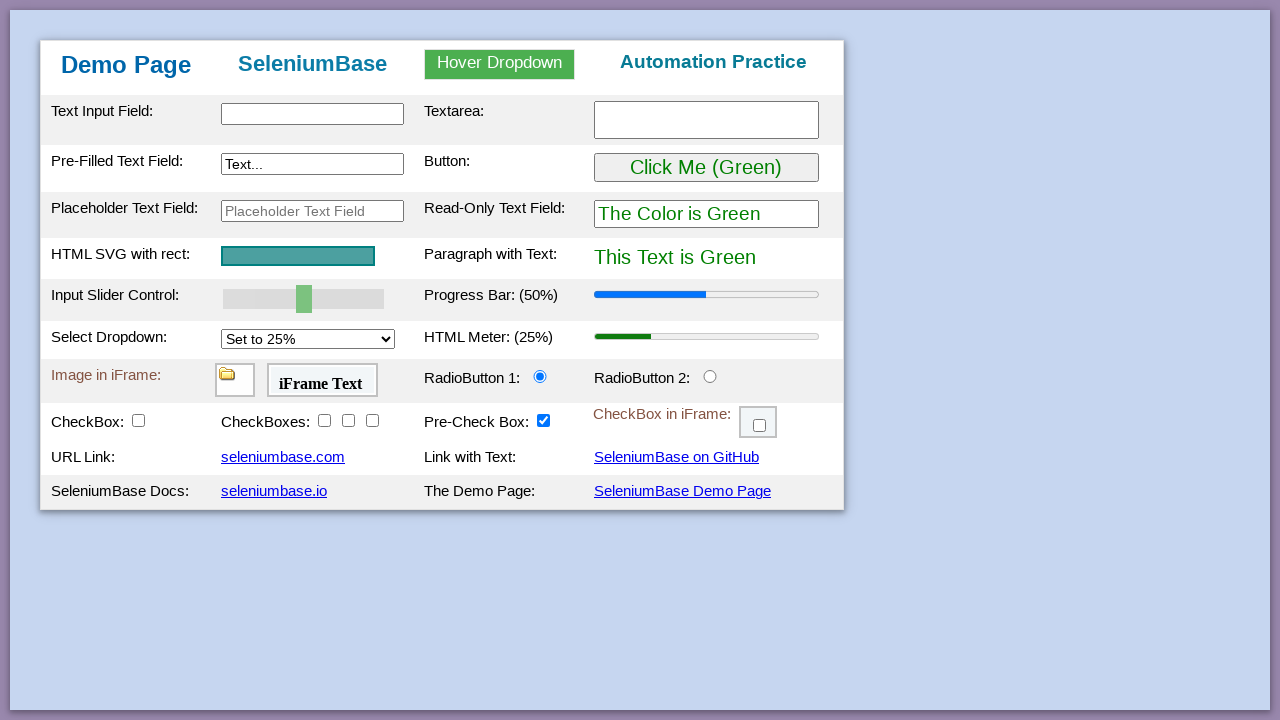

Clicked on table cell in row 2, column 1 at (126, 120) on tr:nth-child(2) > td:nth-child(1)
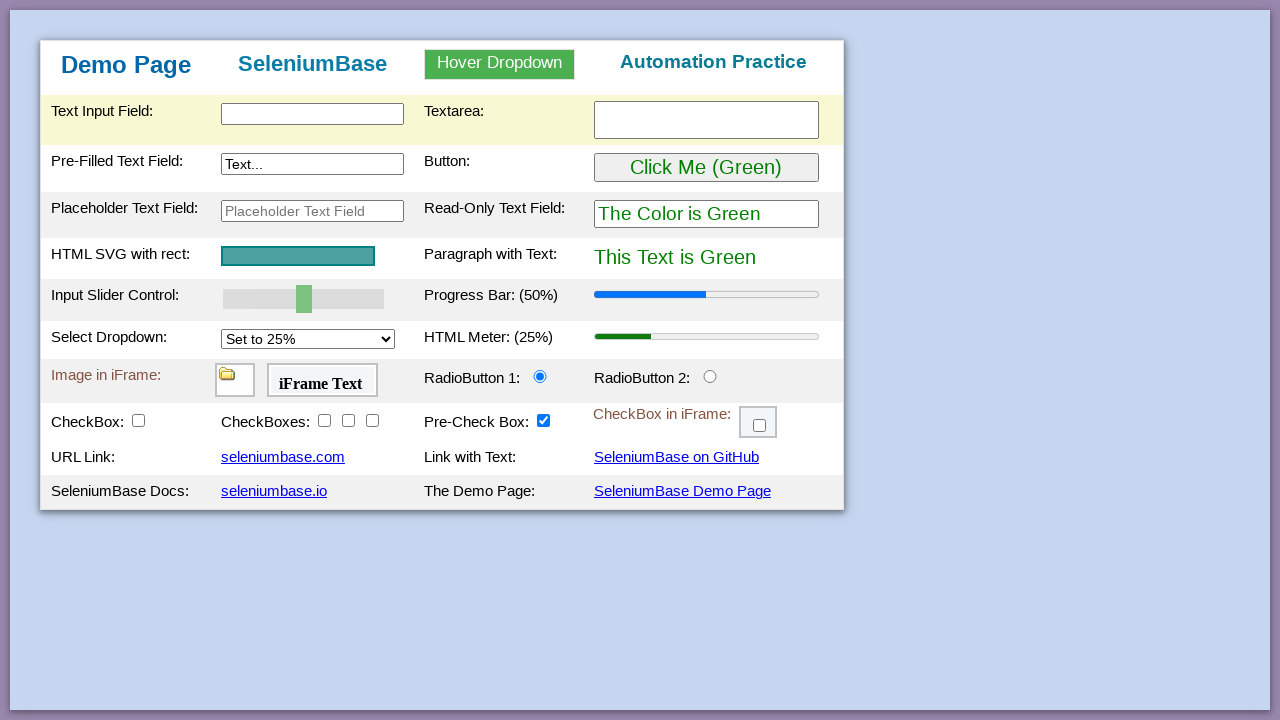

Clicked on text input field at (312, 114) on #myTextInput
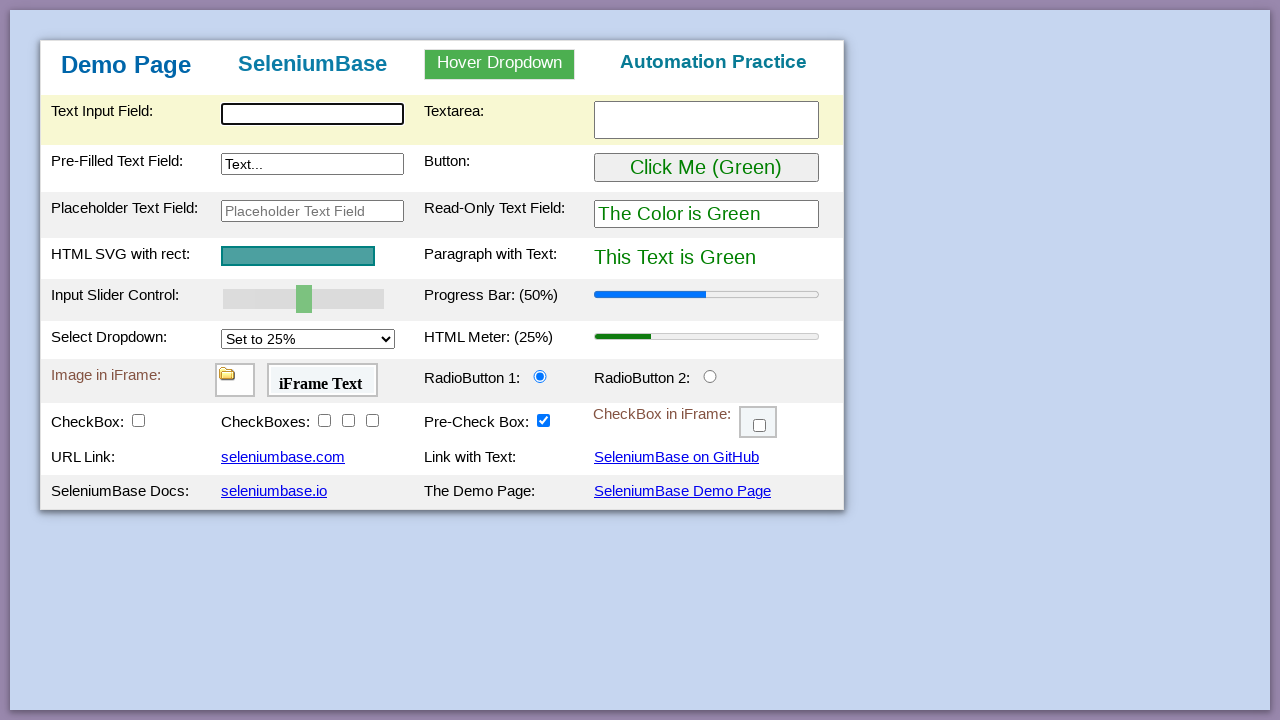

Clicked on table row 2 at (442, 120) on tr:nth-child(2)
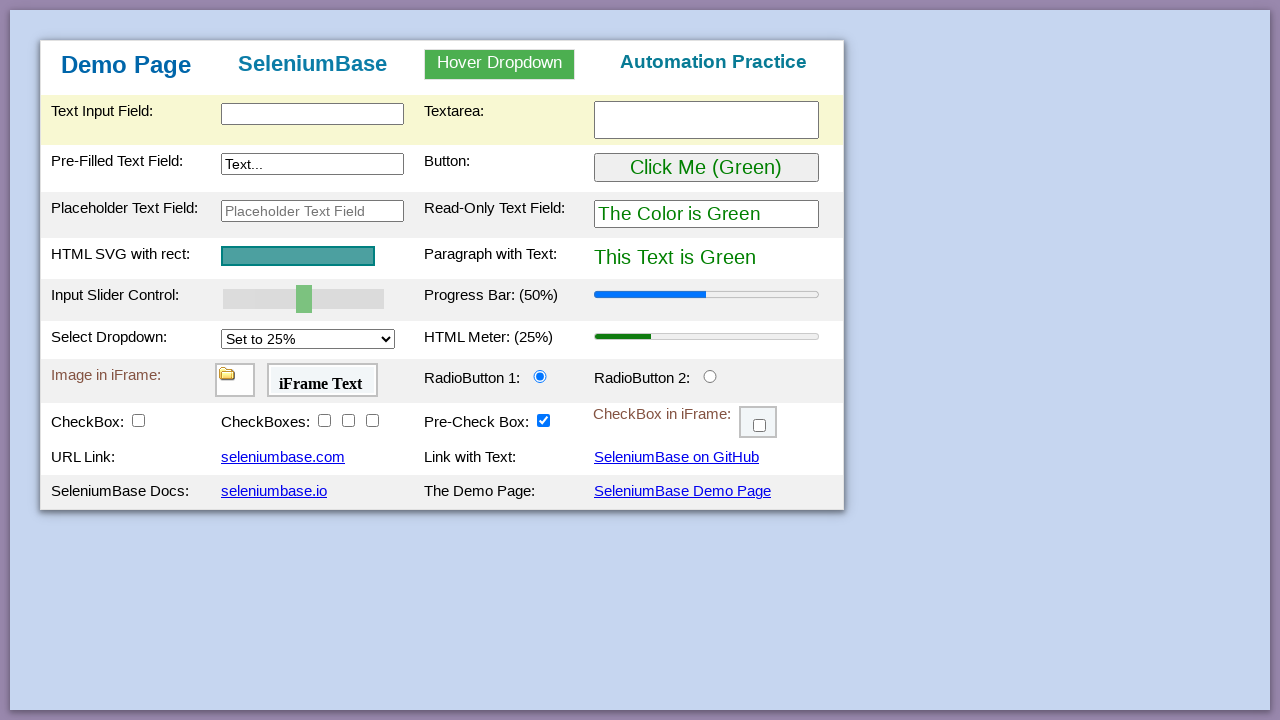

Clicked on text input field again at (312, 114) on #myTextInput
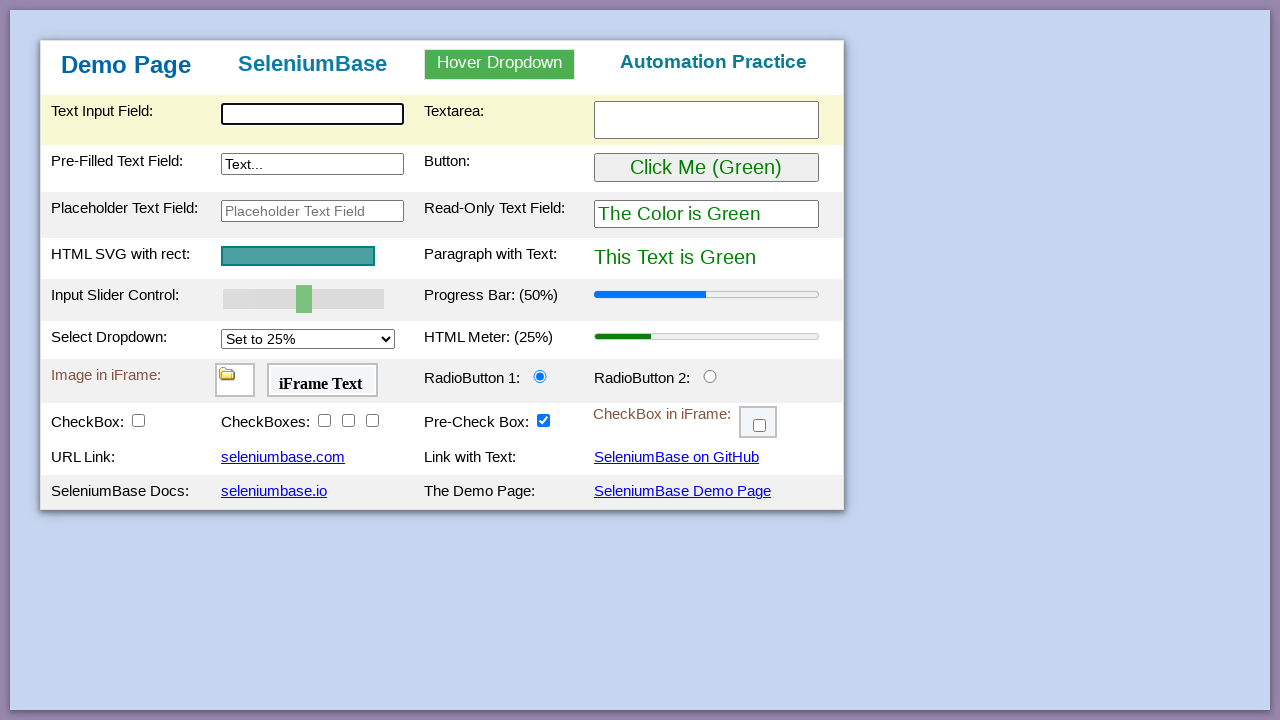

Filled text input with 'Hans khomulia' on #myTextInput
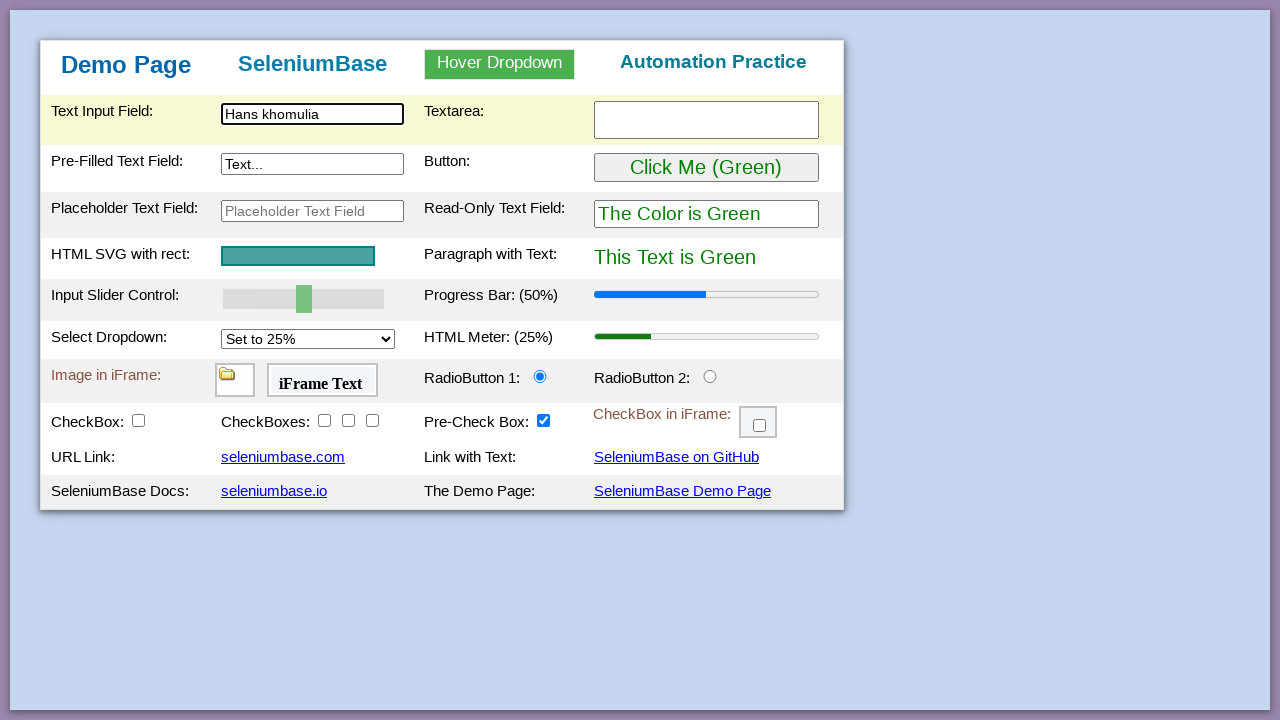

Clicked on table cell in row 6, column 1 for slider section at (126, 300) on tr:nth-child(6) > td:nth-child(1)
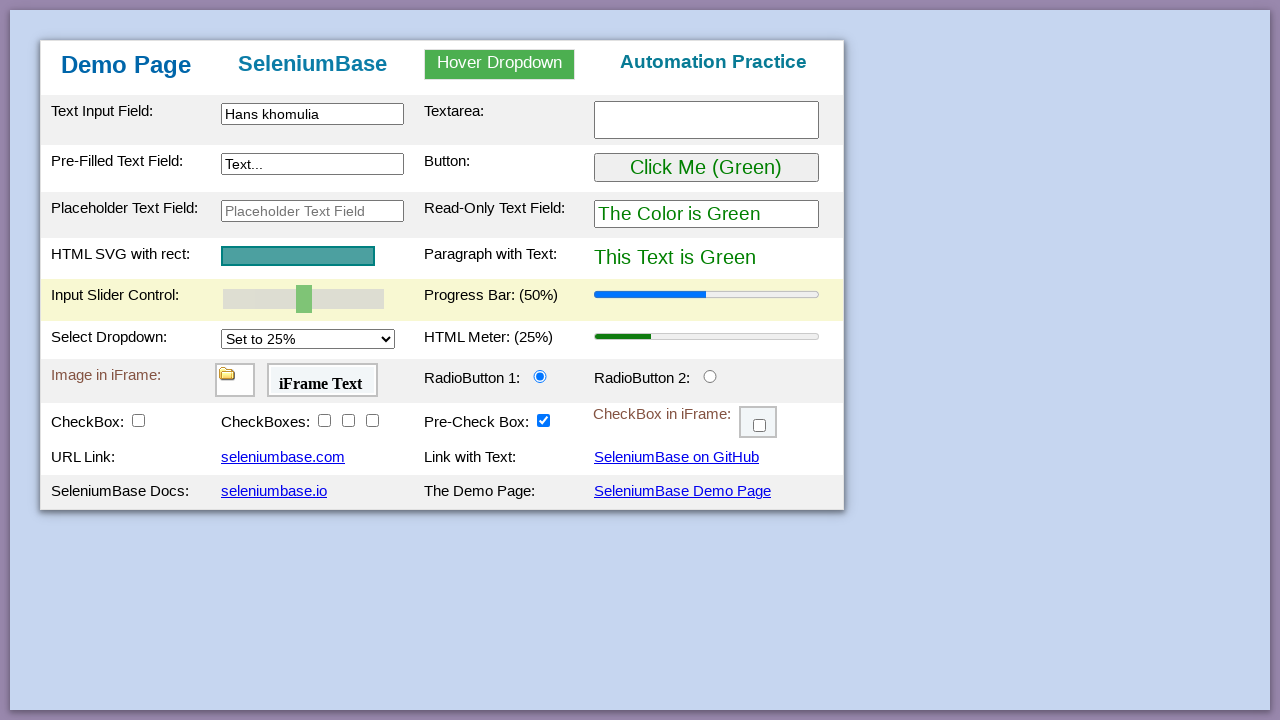

Located slider element
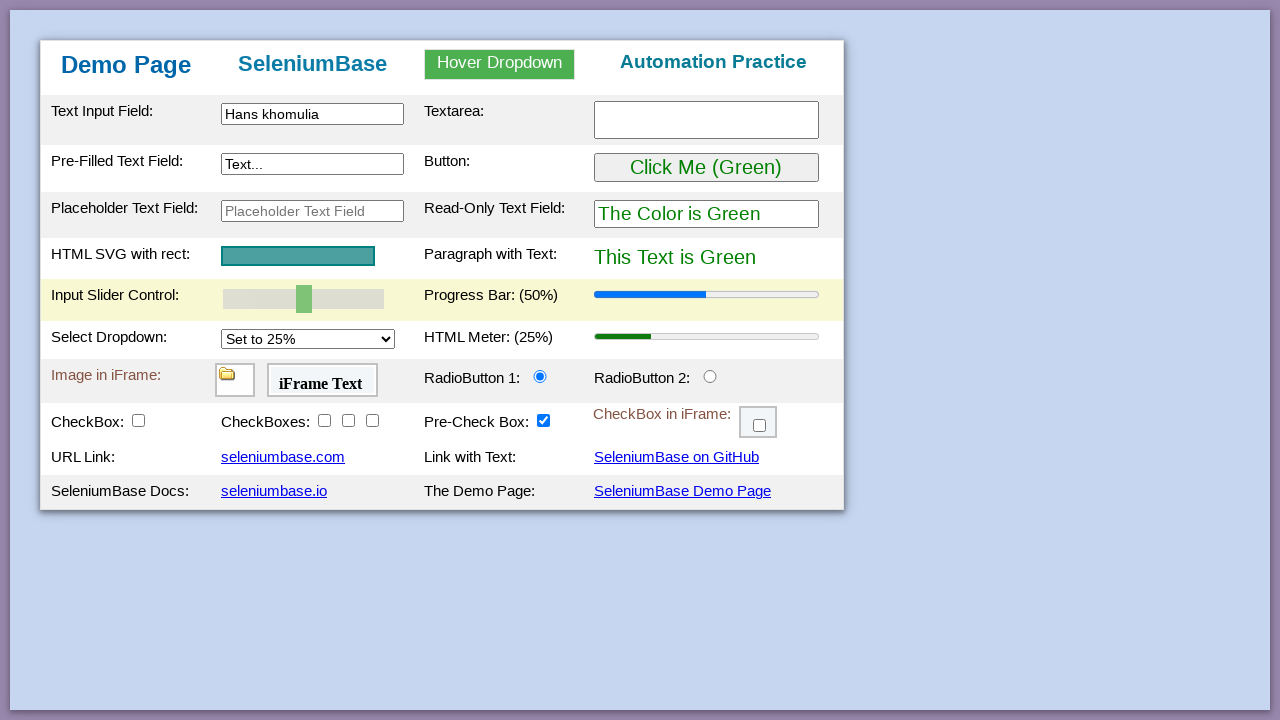

Clicked on slider at (304, 299) on #mySlider
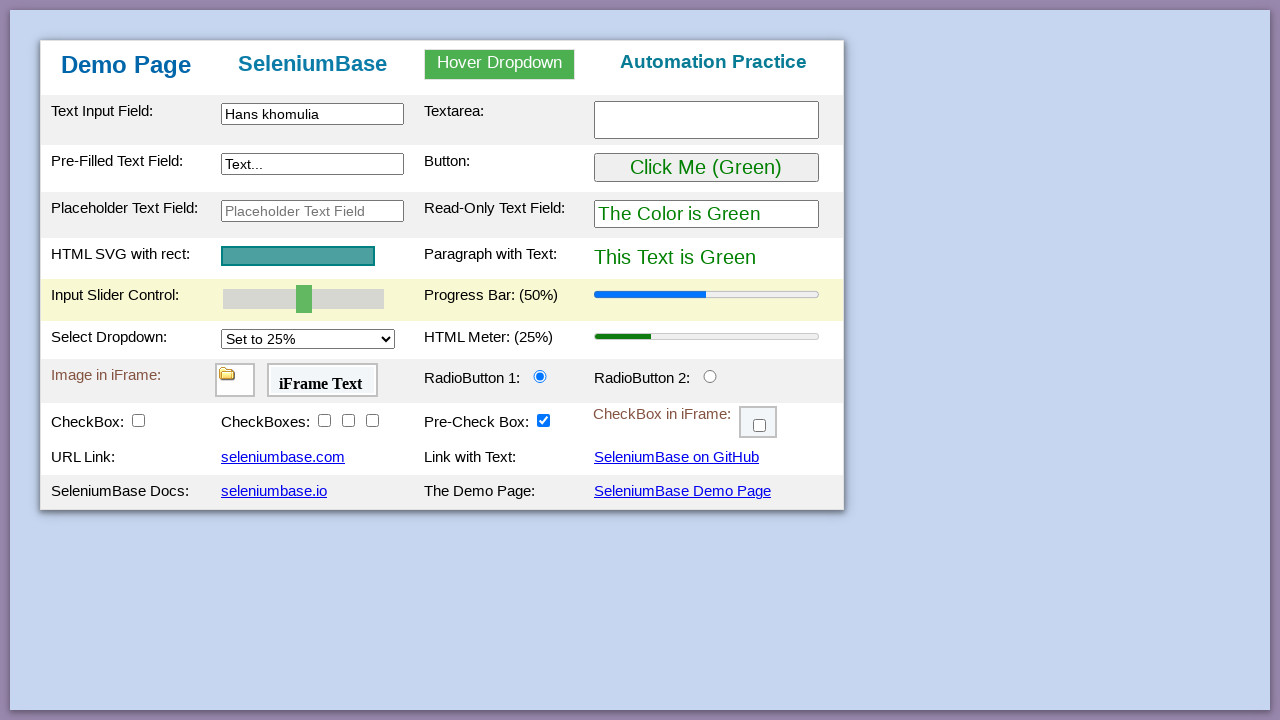

Set slider value to 100 on #mySlider
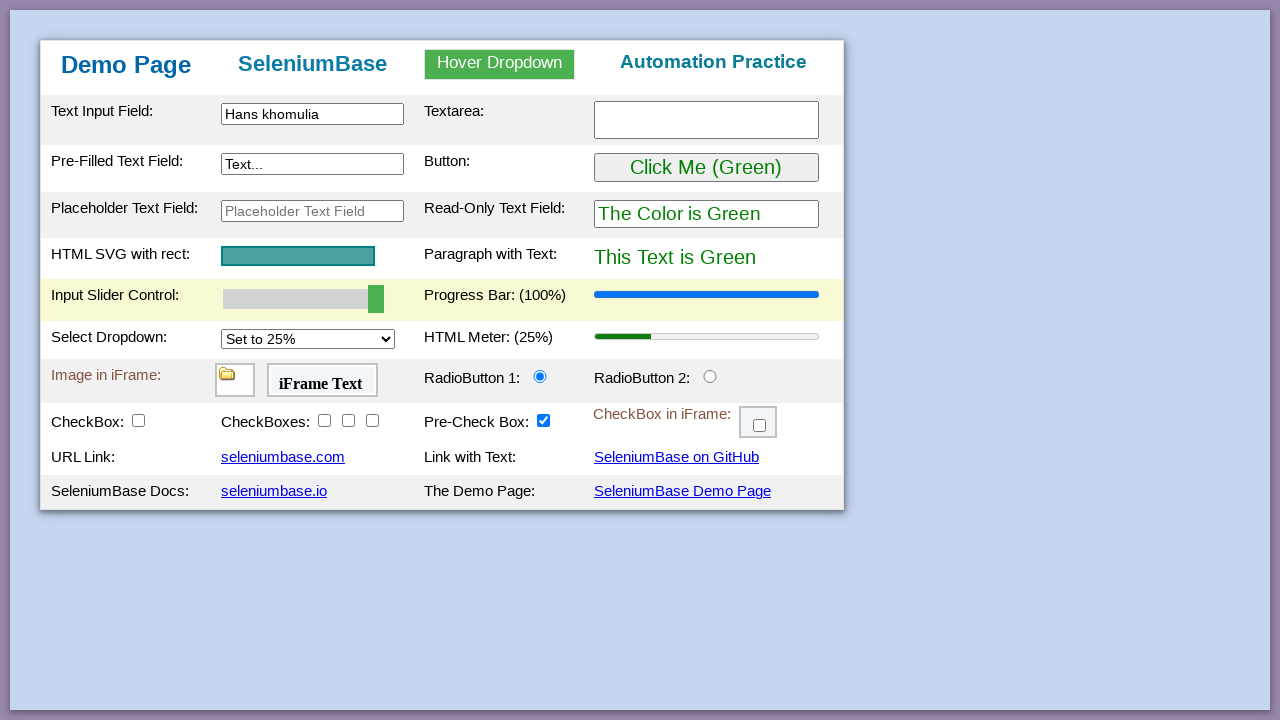

Clicked on slider again at (304, 299) on #mySlider
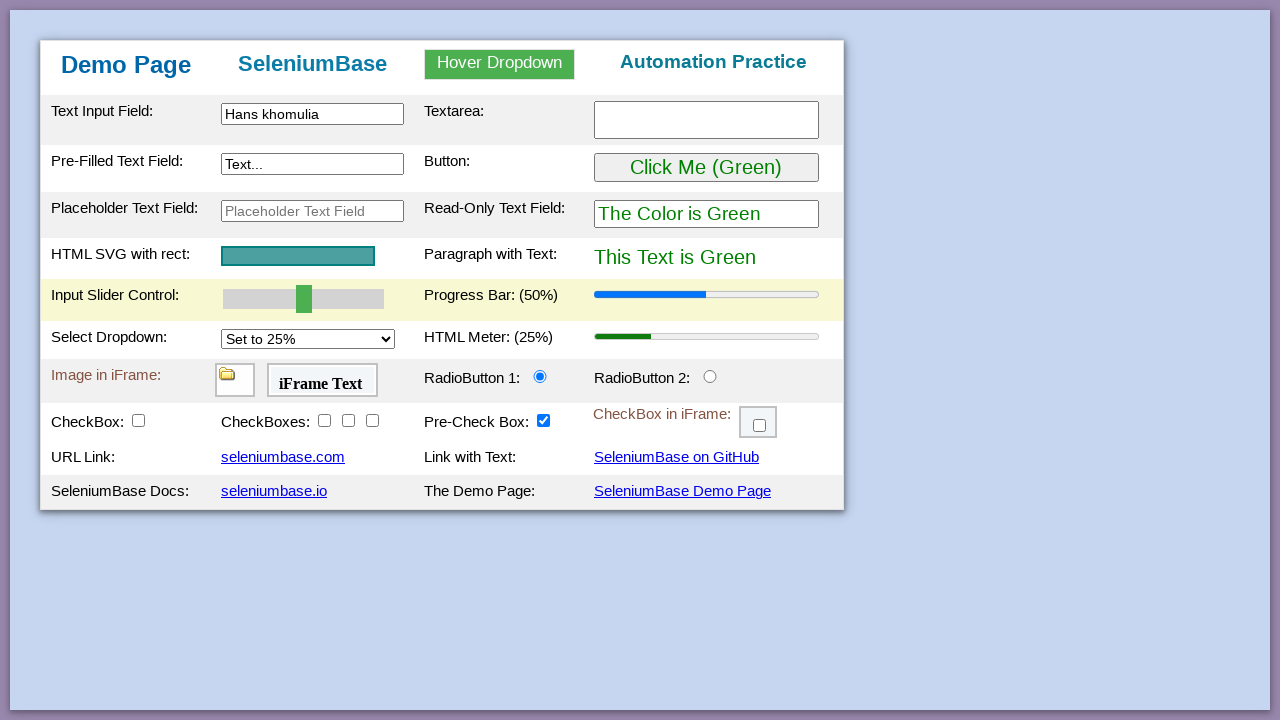

Clicked on table cell in row 6, column 2 at (312, 300) on tr:nth-child(6) > td:nth-child(2)
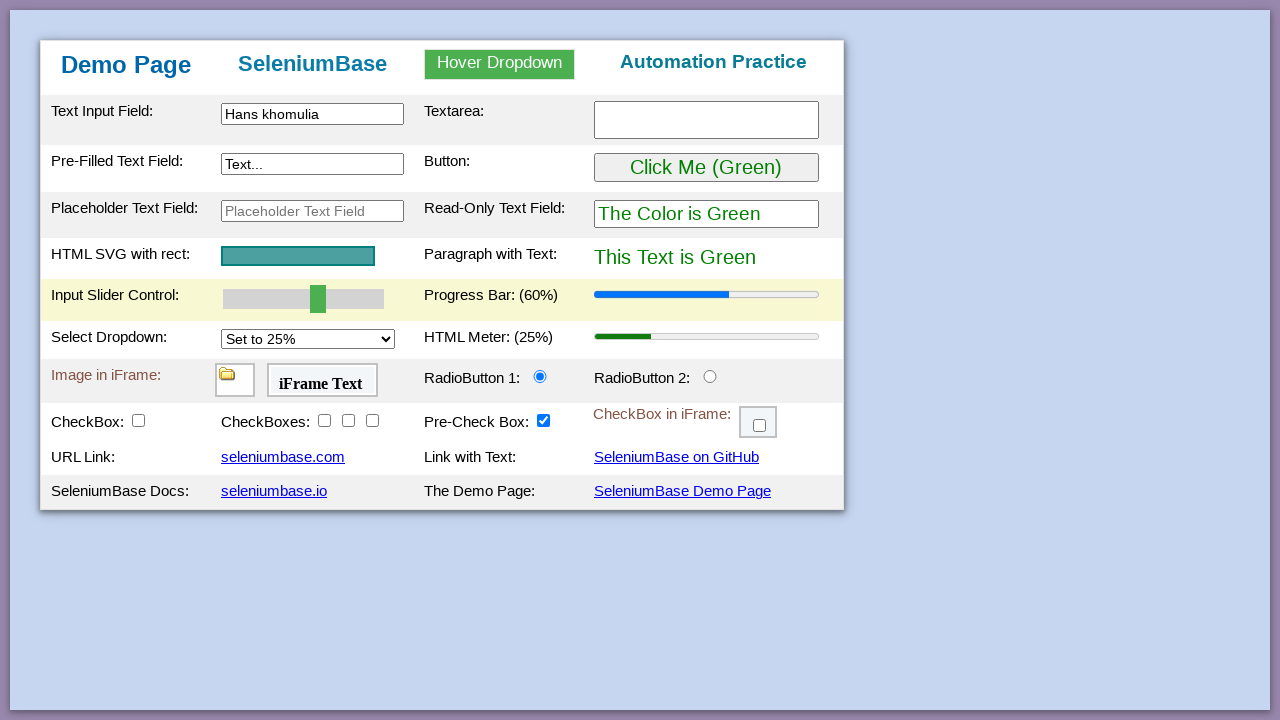

Clicked on dropdown select at (308, 339) on #mySelect
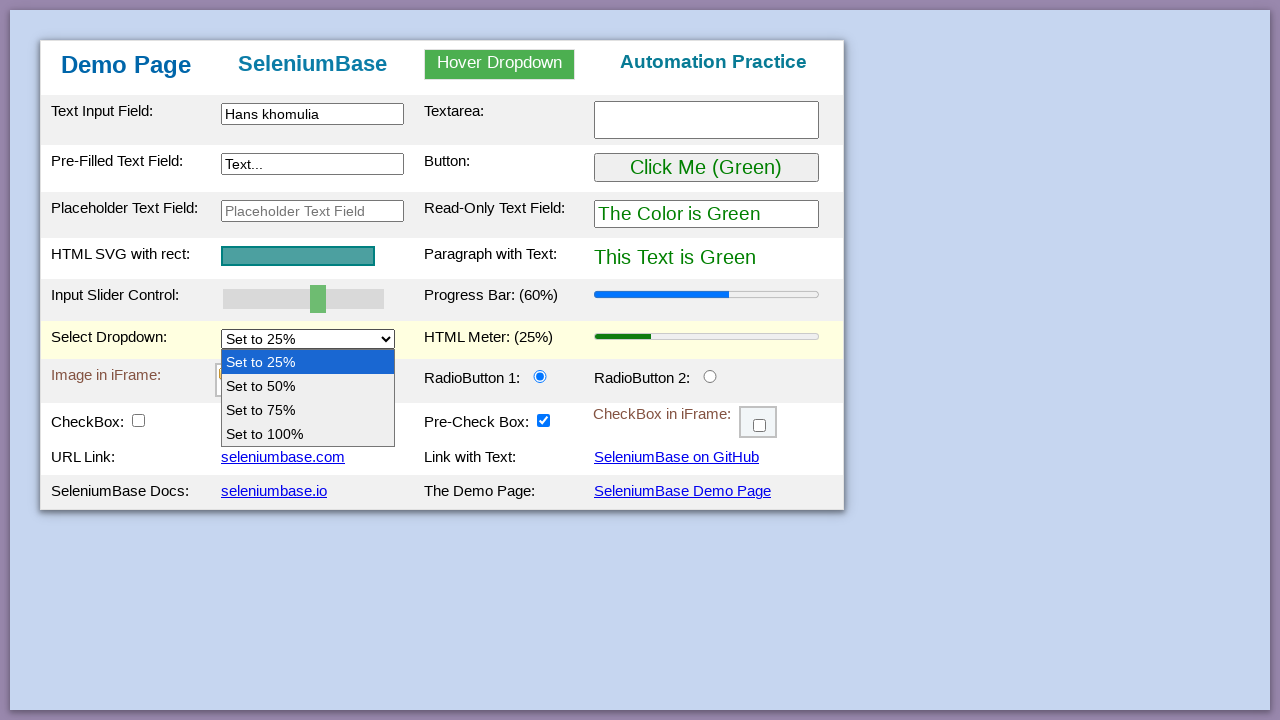

Selected dropdown option 'Set to 75%' on #mySelect
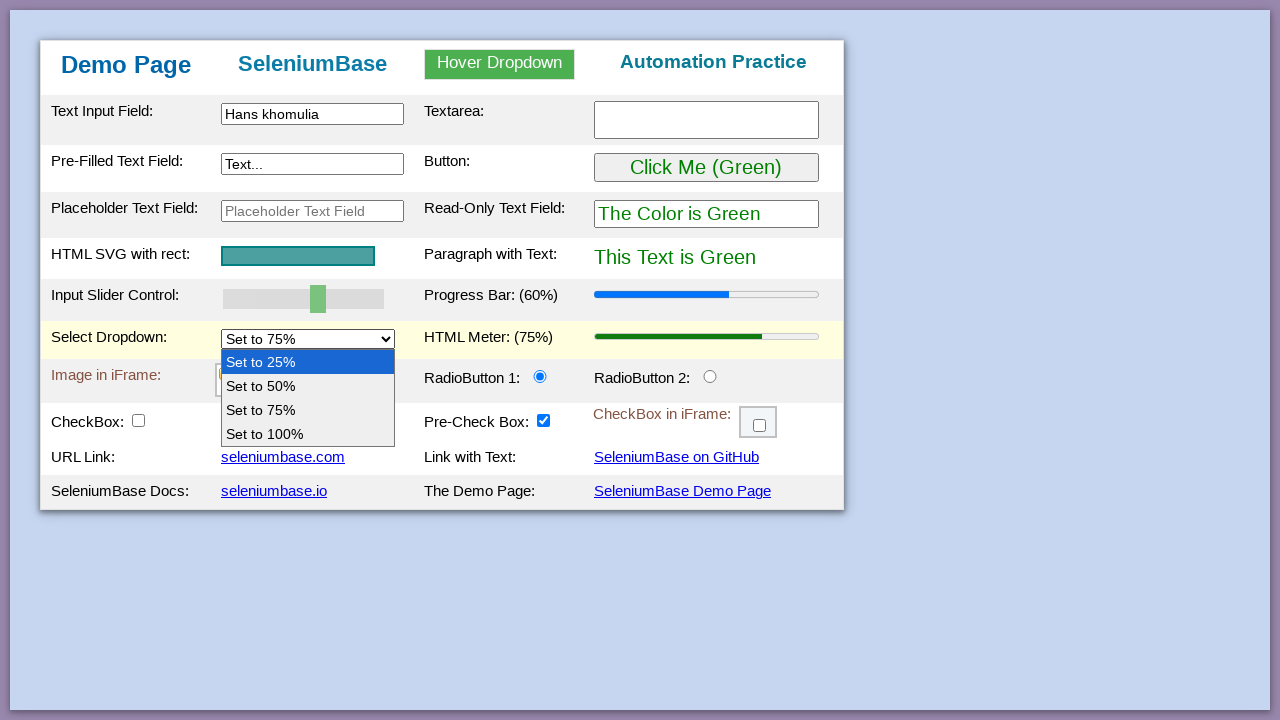

Clicked on checkbox 2 at (324, 420) on #checkBox2
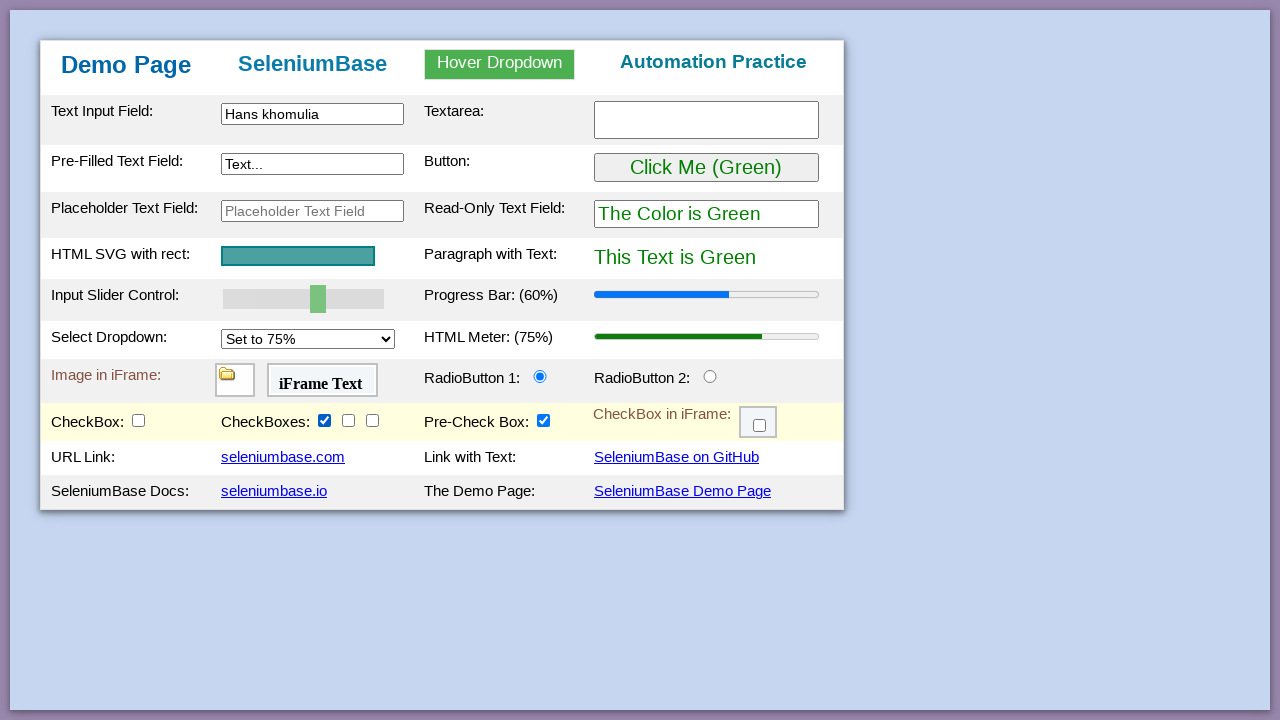

Clicked on checkbox 4 at (372, 420) on #checkBox4
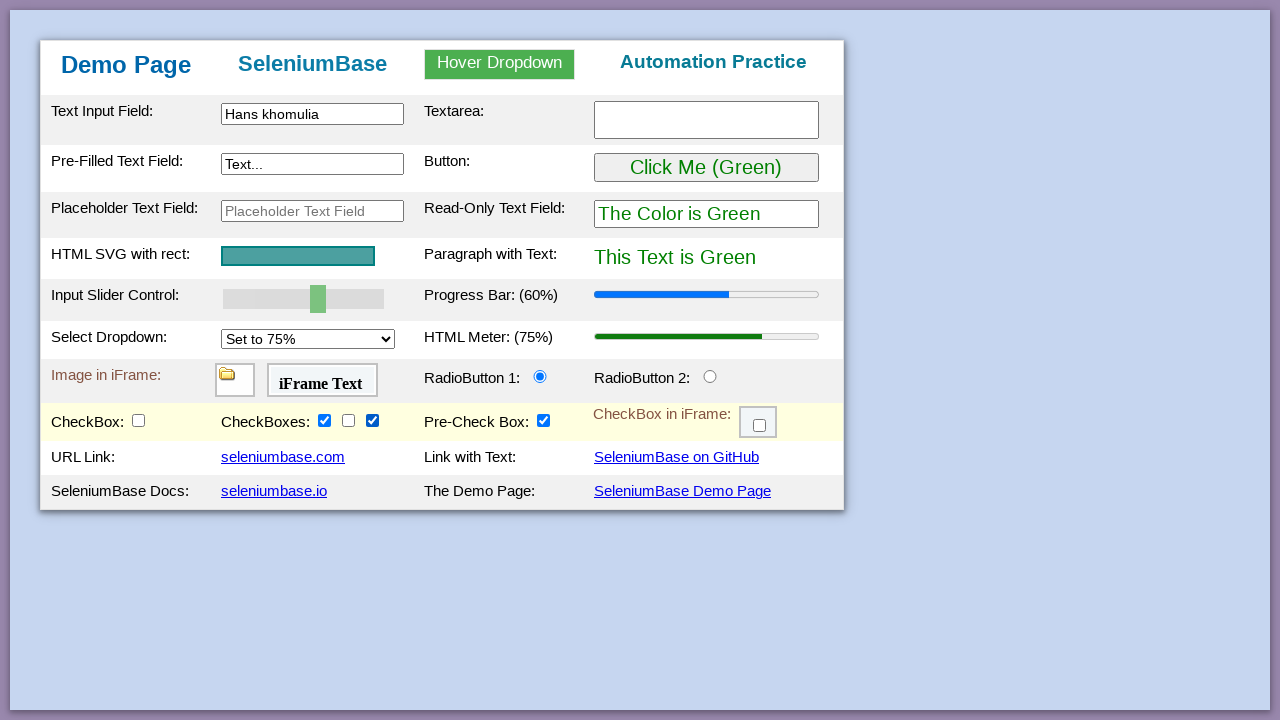

Clicked on textarea at (706, 120) on #myTextarea
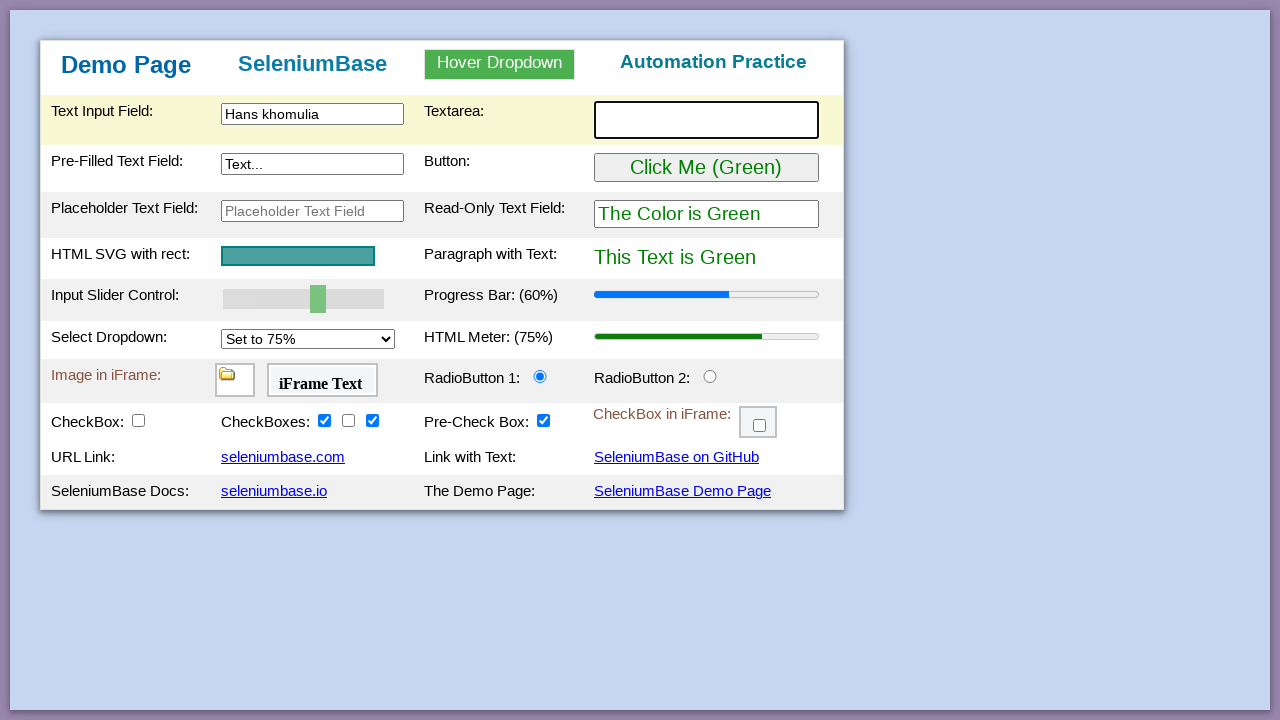

Filled textarea with text 'adfasdfasdfasdfasdfasdfa' on #myTextarea
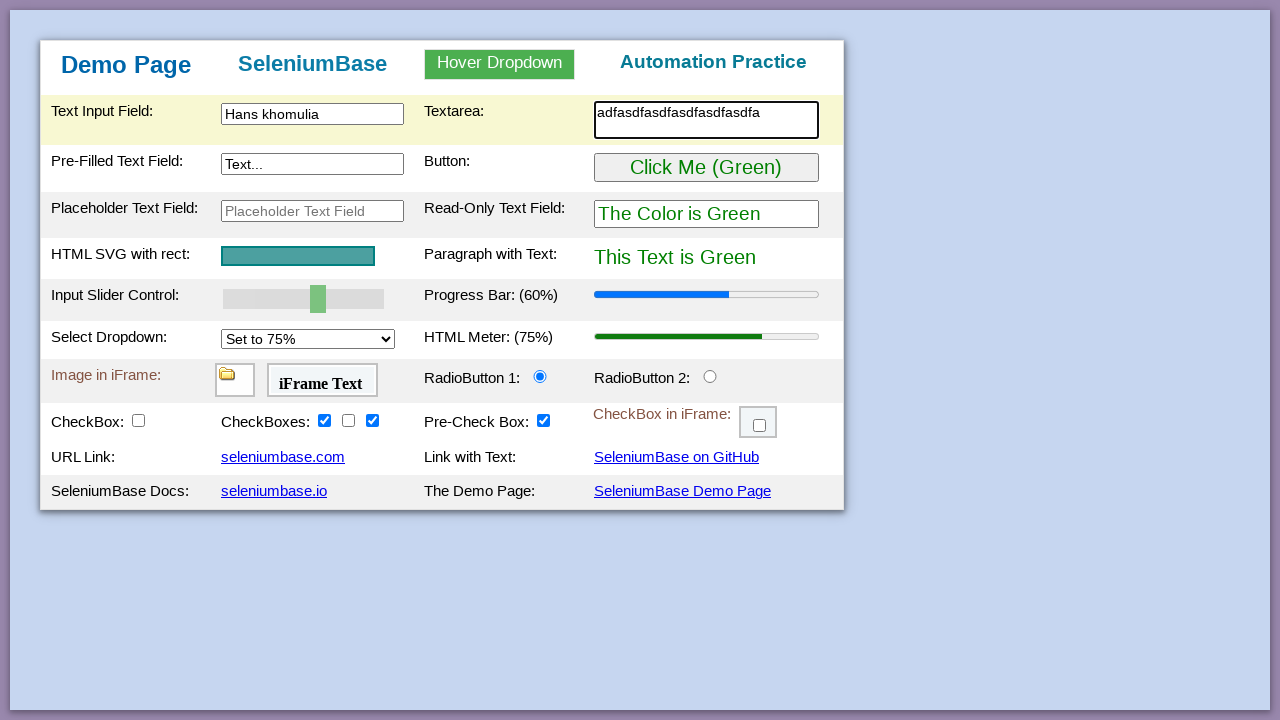

Clicked button (1st click) at (706, 168) on #myButton
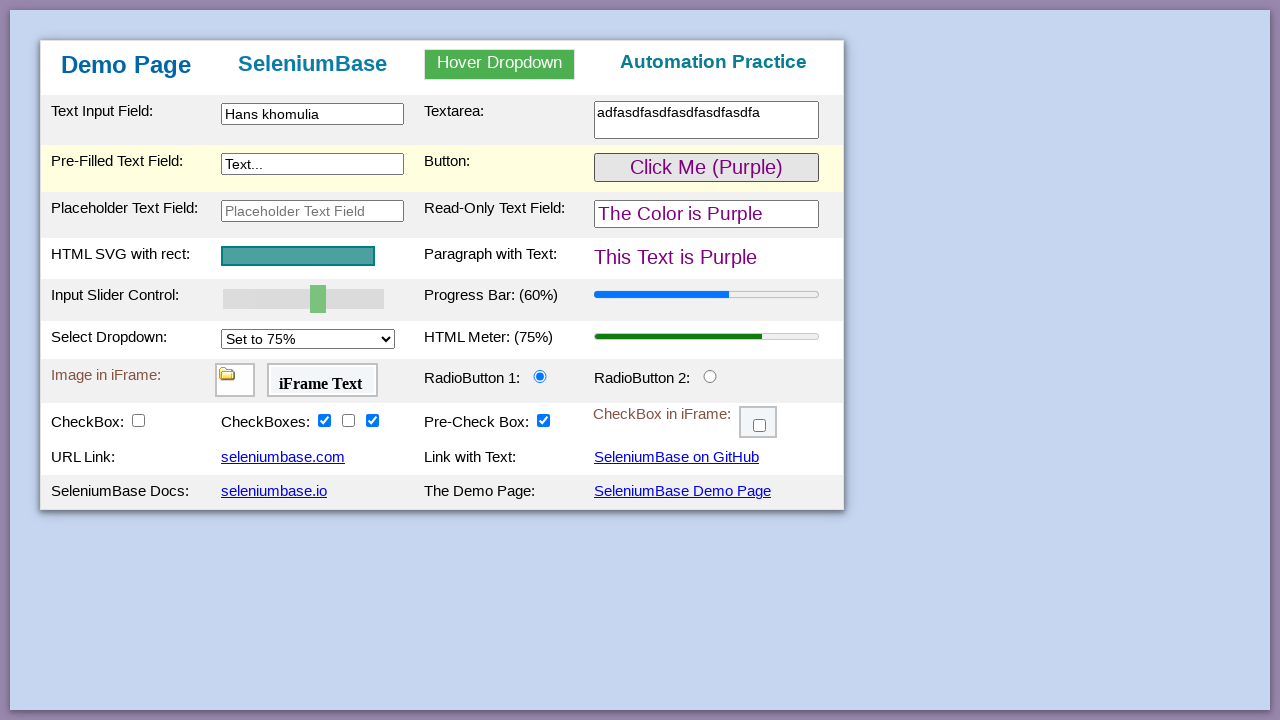

Clicked button (2nd click) at (706, 168) on #myButton
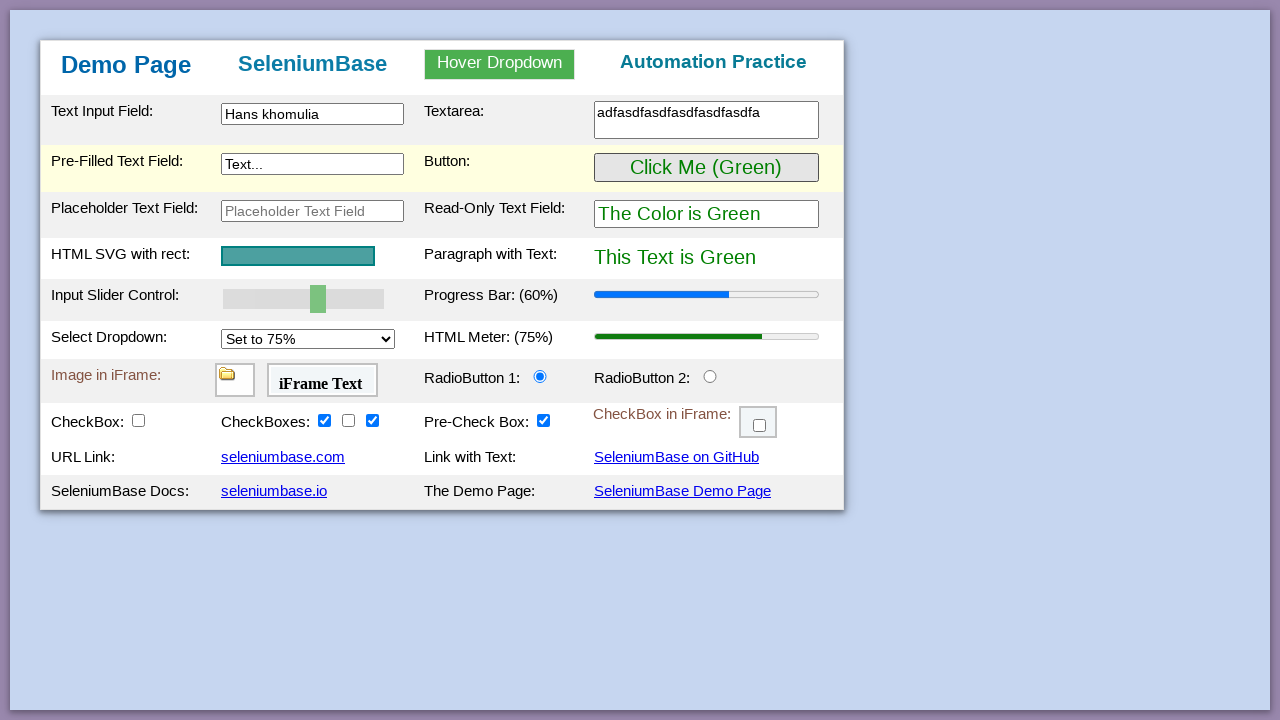

Clicked button (3rd click) at (706, 168) on #myButton
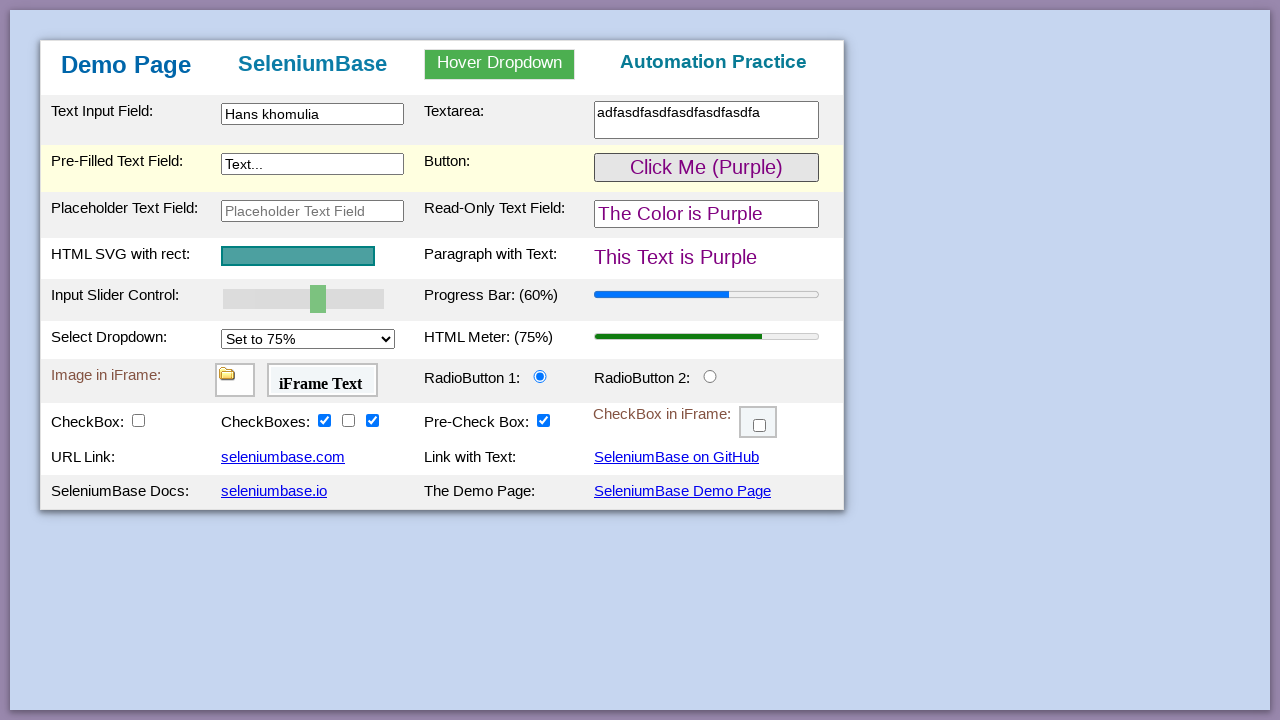

Double-clicked button at (706, 168) on #myButton
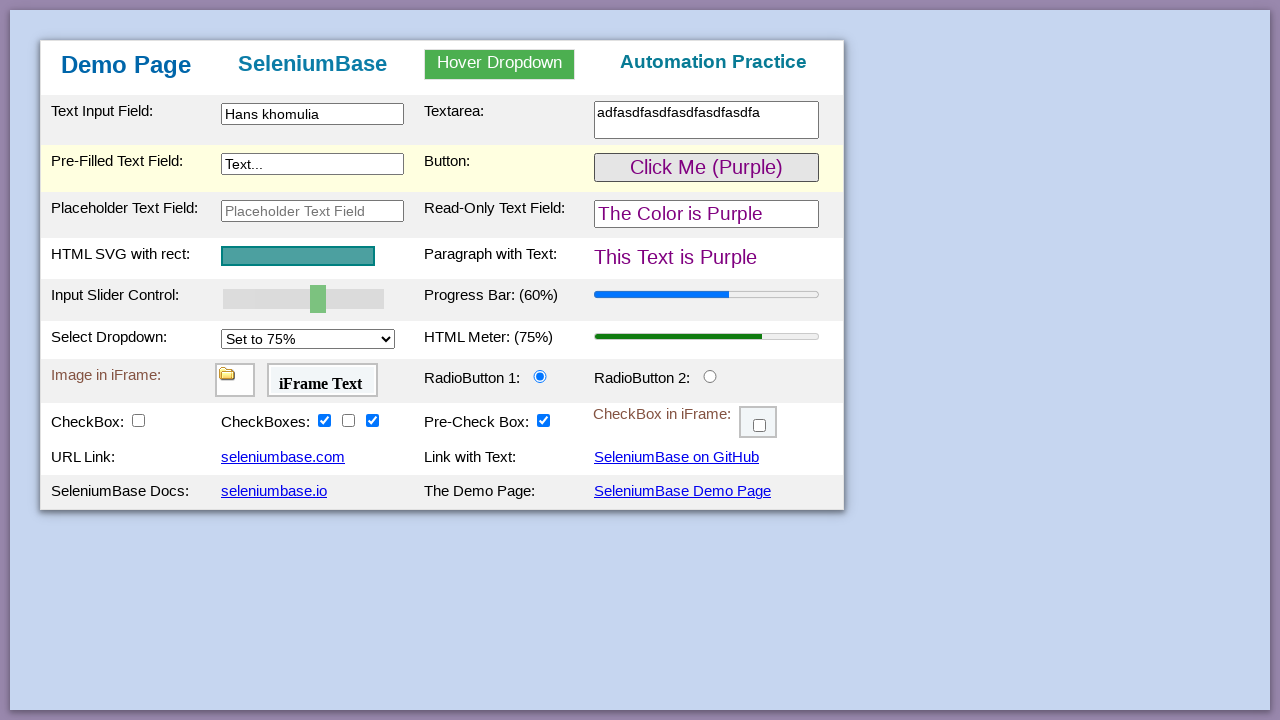

Clicked button (4th click) at (706, 168) on #myButton
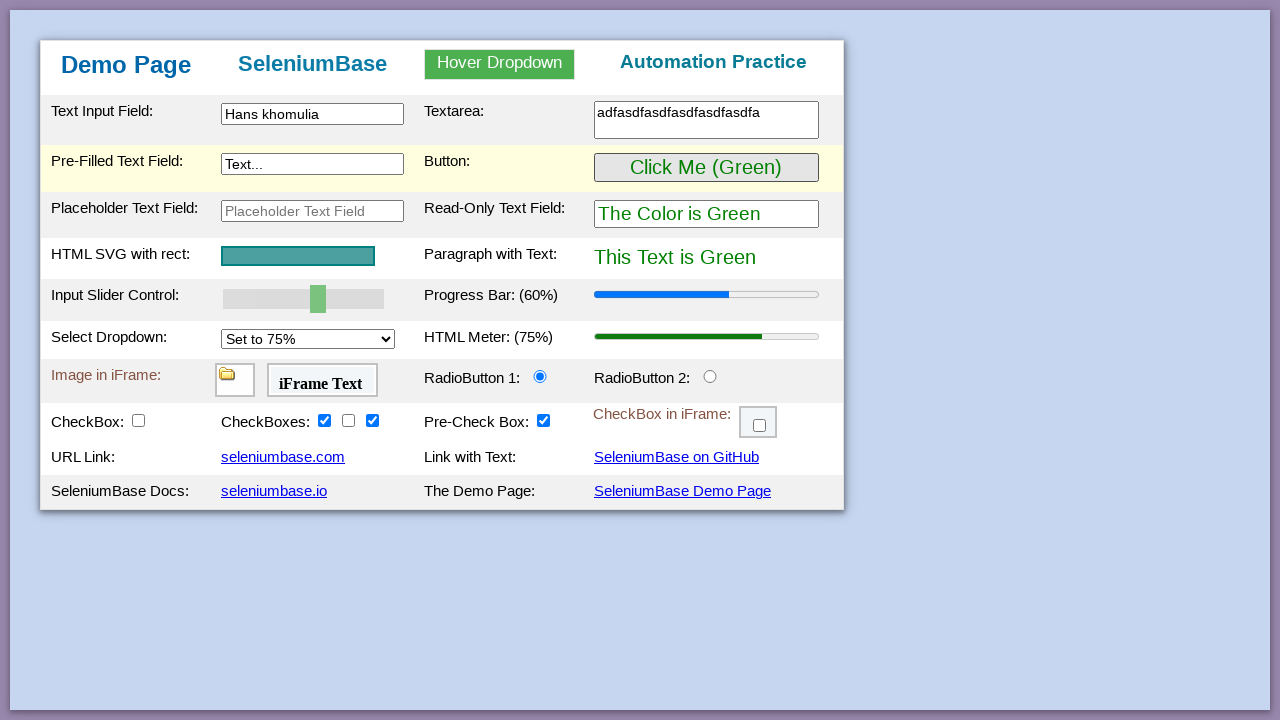

Clicked button (5th click) at (706, 168) on #myButton
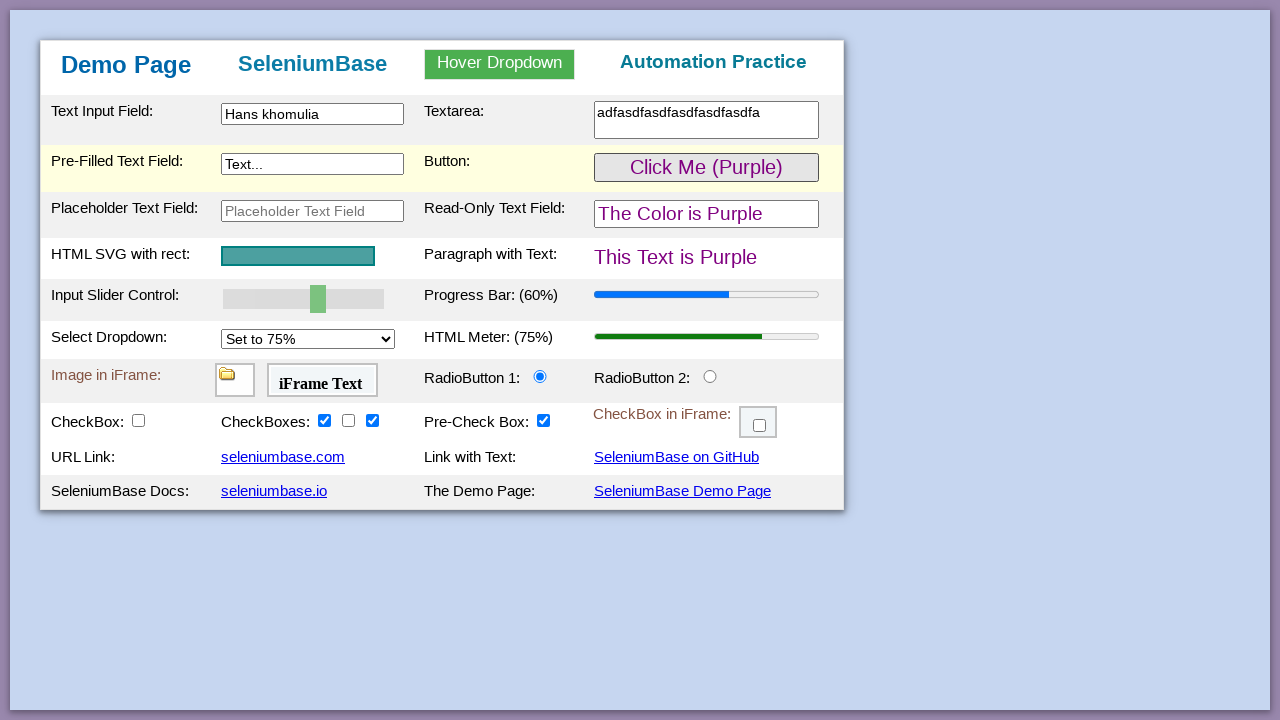

Clicked on table cell in row 8, column 4 at (714, 381) on tr:nth-child(8) > td:nth-child(4)
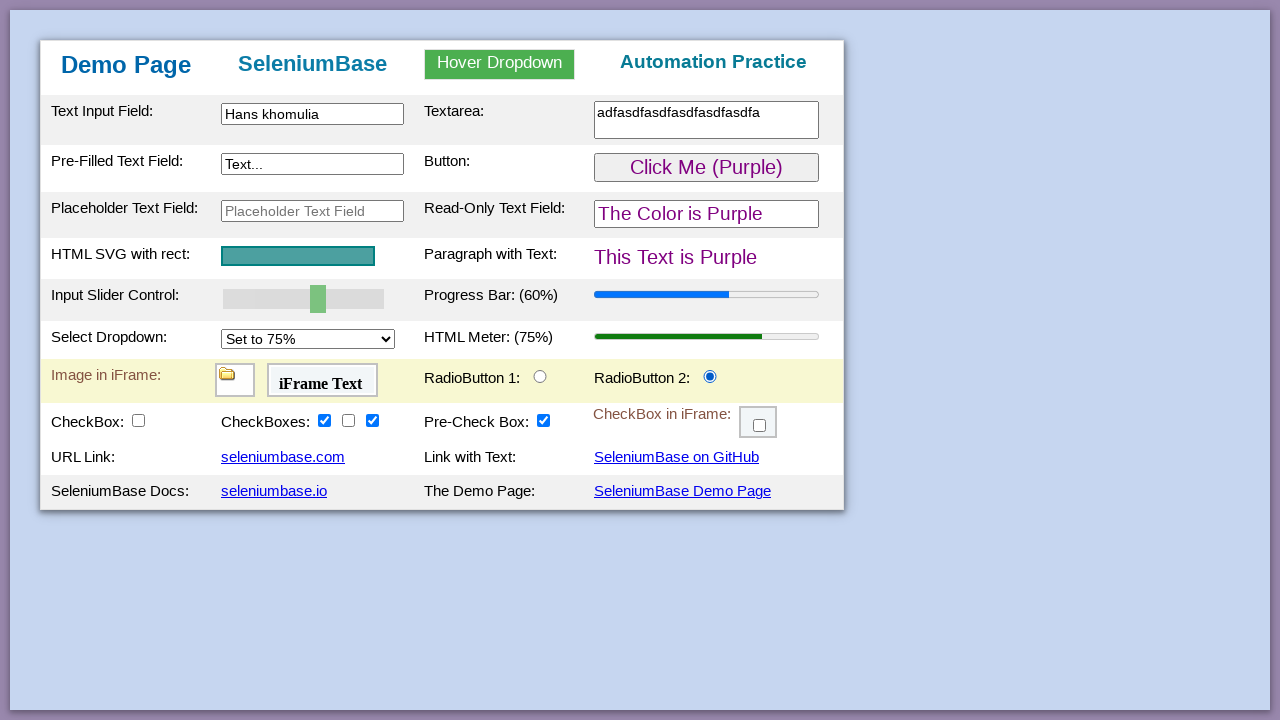

Clicked on radio button 2 at (710, 376) on #radioButton2
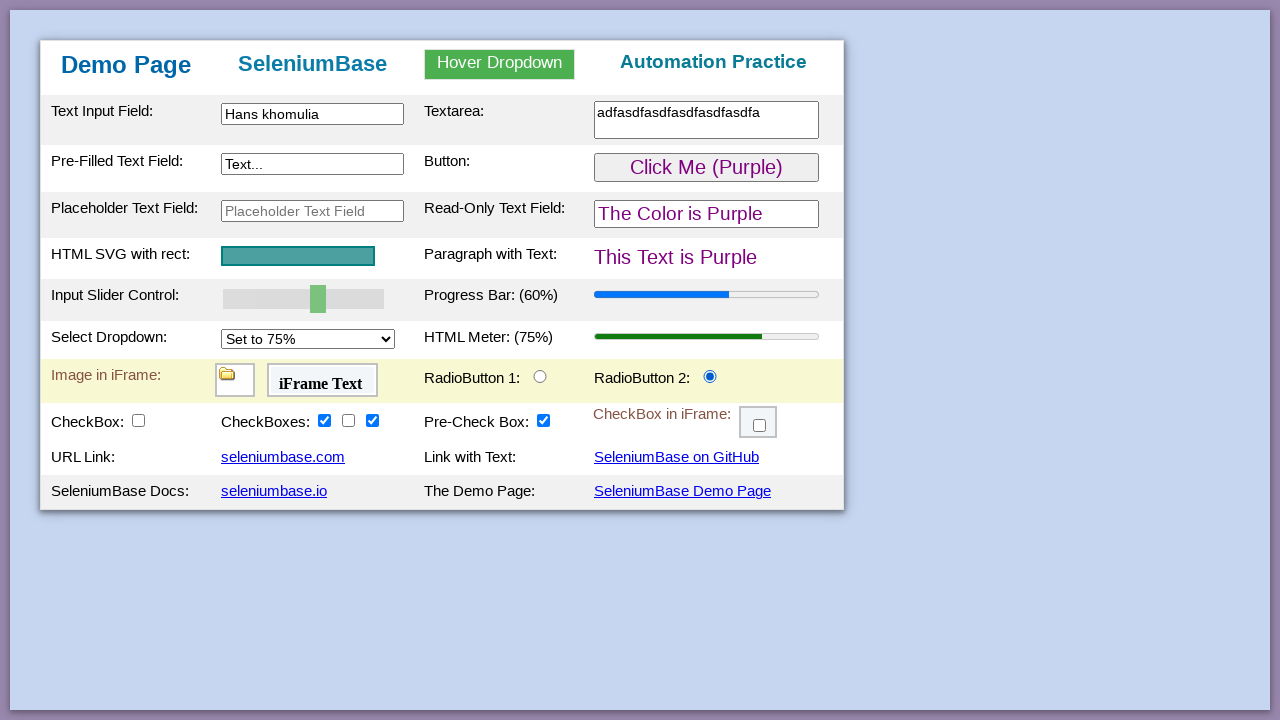

Clicked on radio button 1 at (540, 376) on #radioButton1
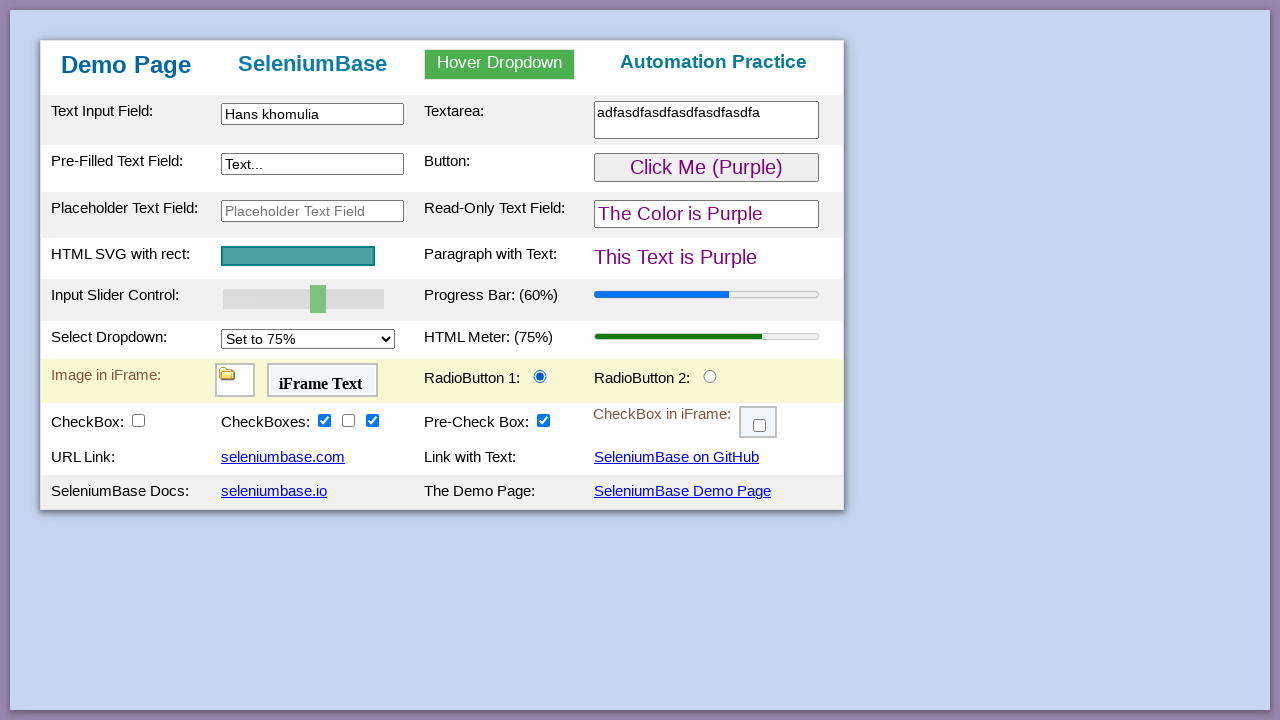

Clicked on radio button 2 again at (710, 376) on #radioButton2
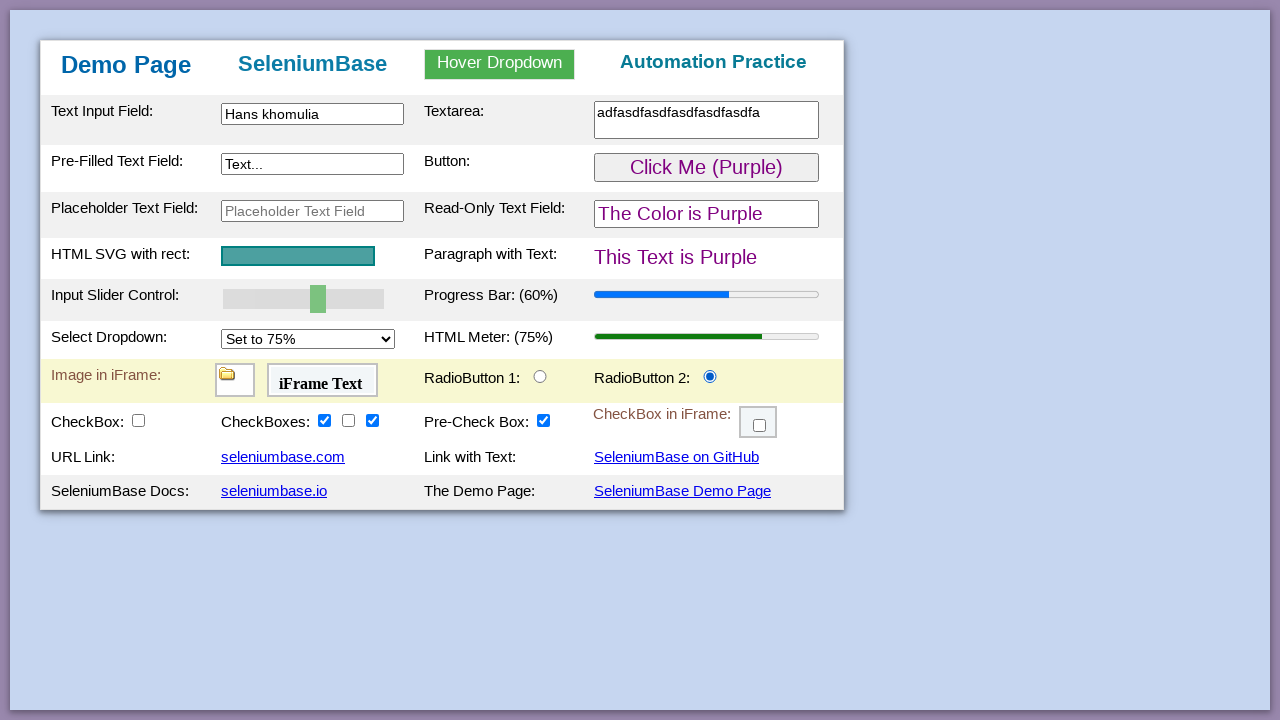

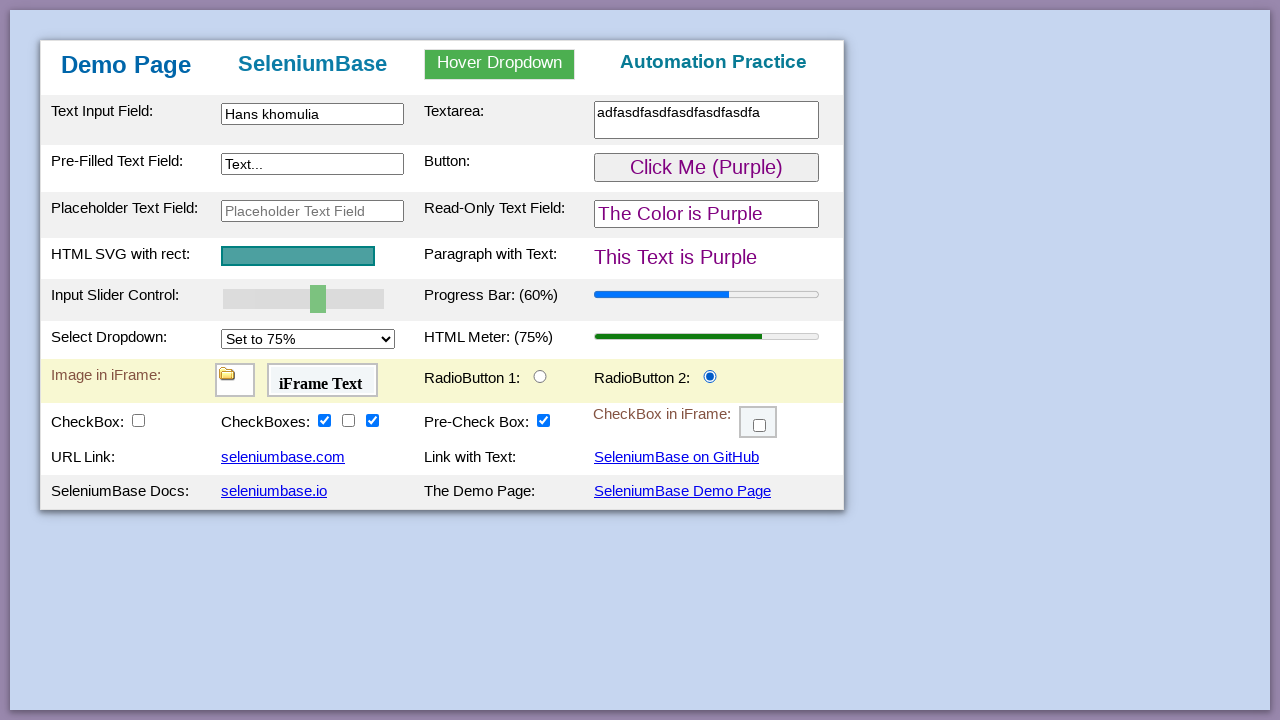